Tests file upload functionality by selecting a file via the file input and clicking the upload button to submit it.

Starting URL: https://the-internet.herokuapp.com/upload

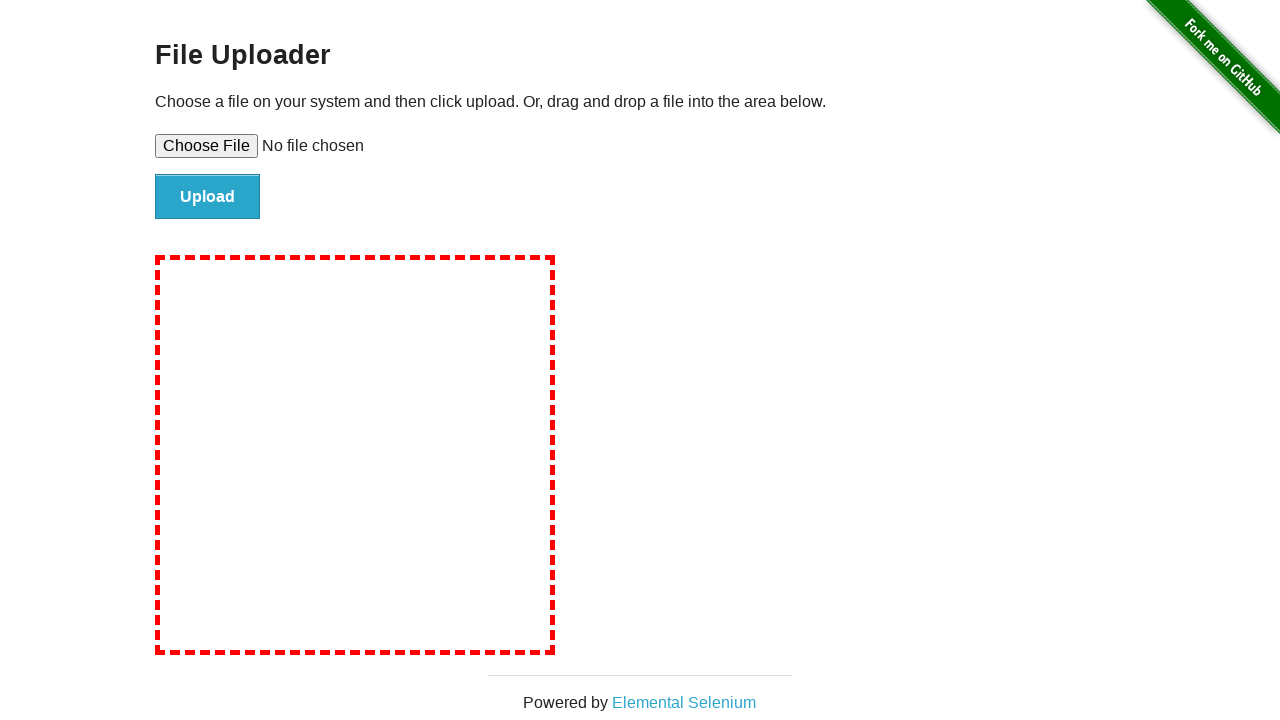

Created temporary test file for upload
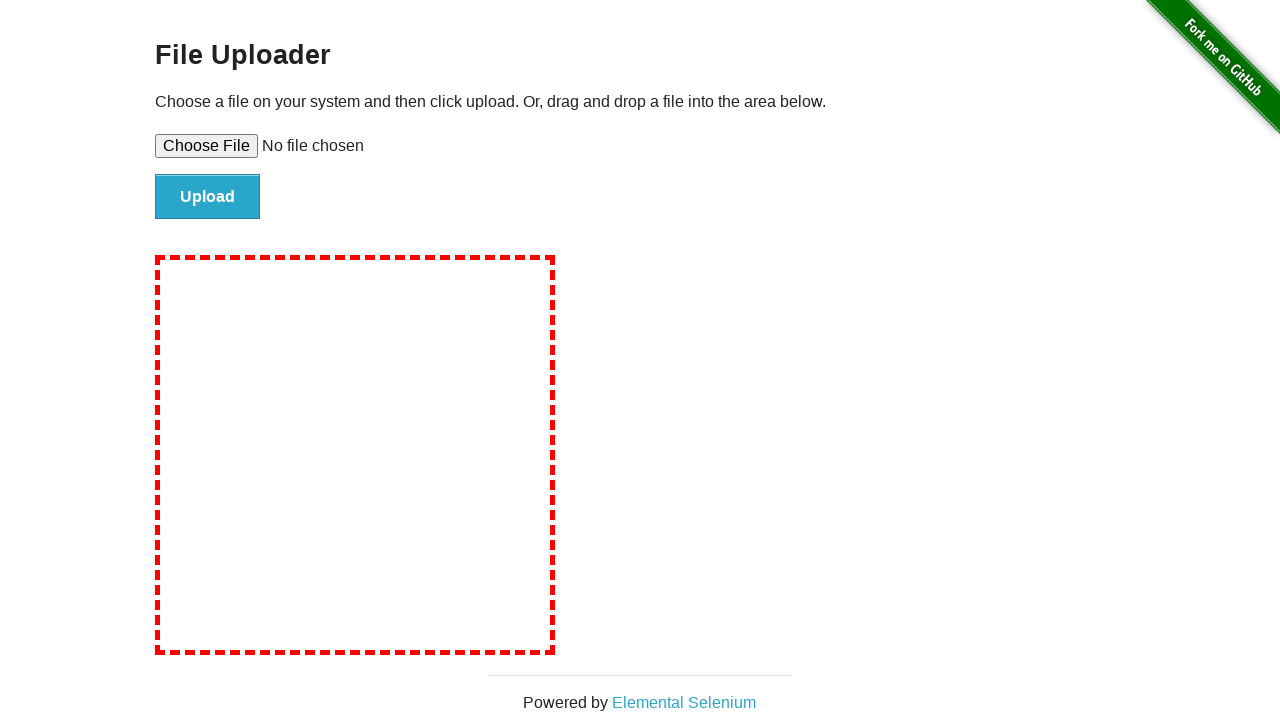

Selected file via file input element
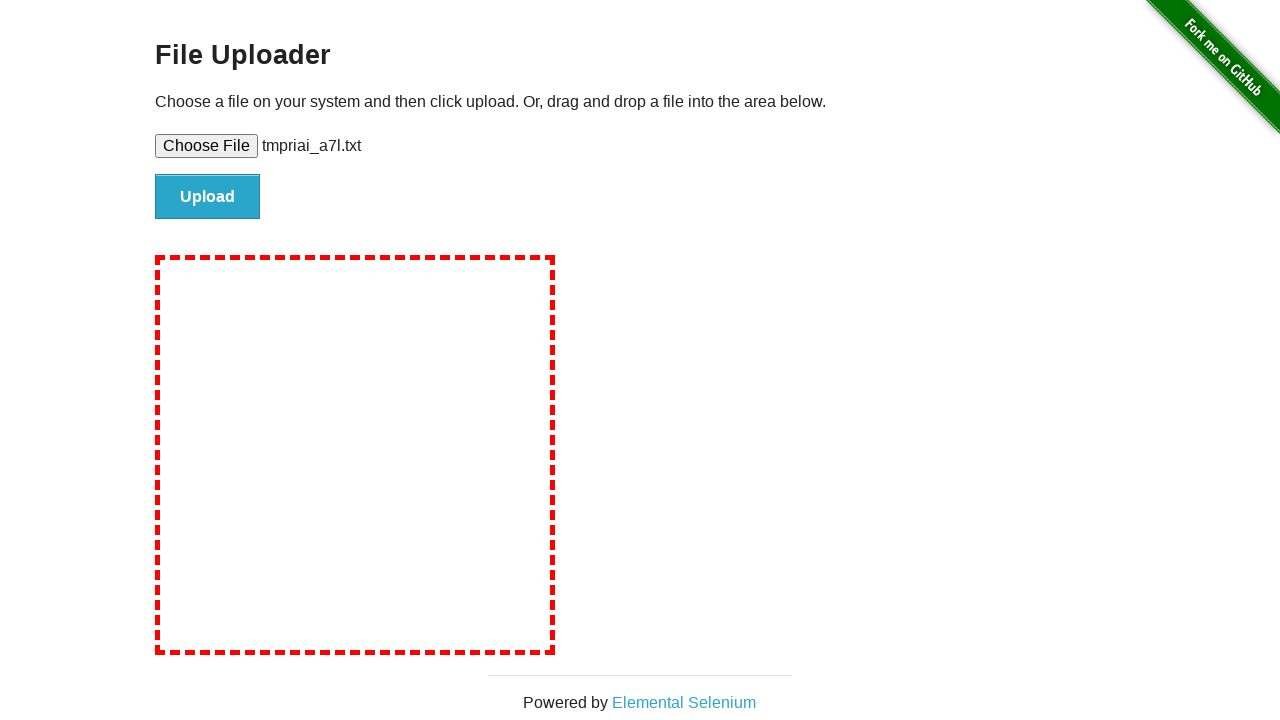

Clicked upload button to submit file at (208, 197) on #file-submit
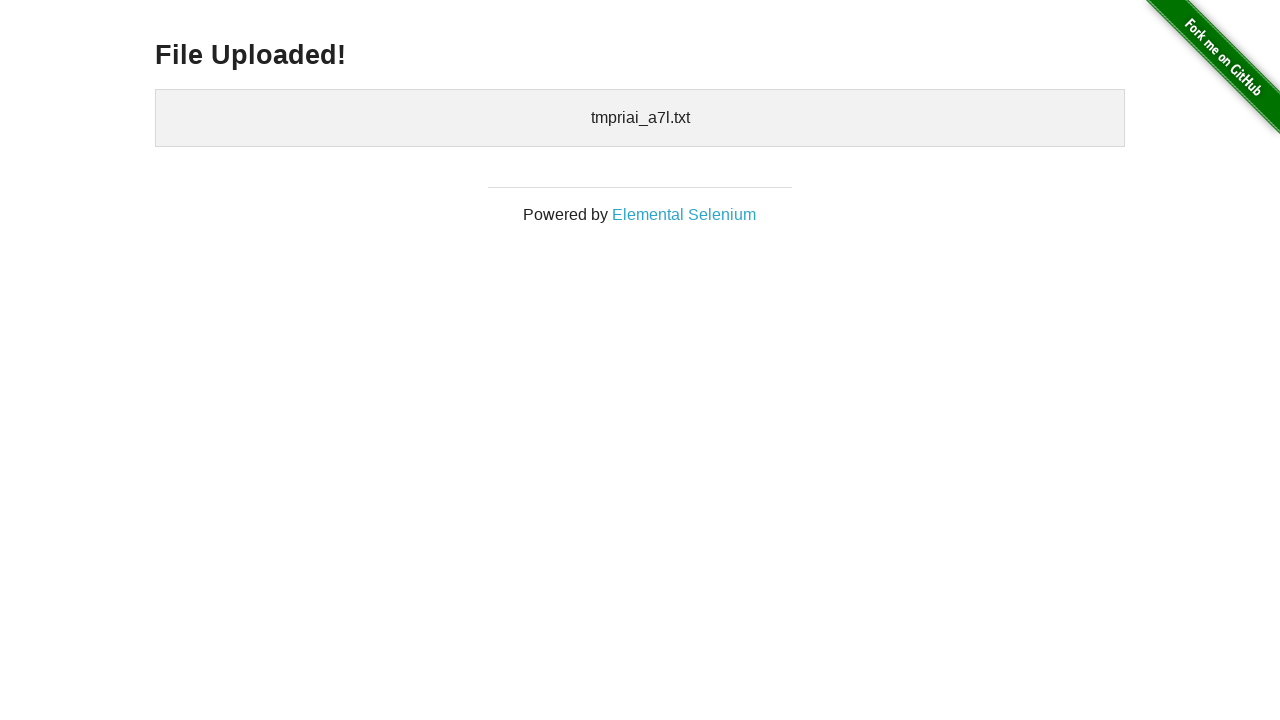

File upload completed and confirmation displayed
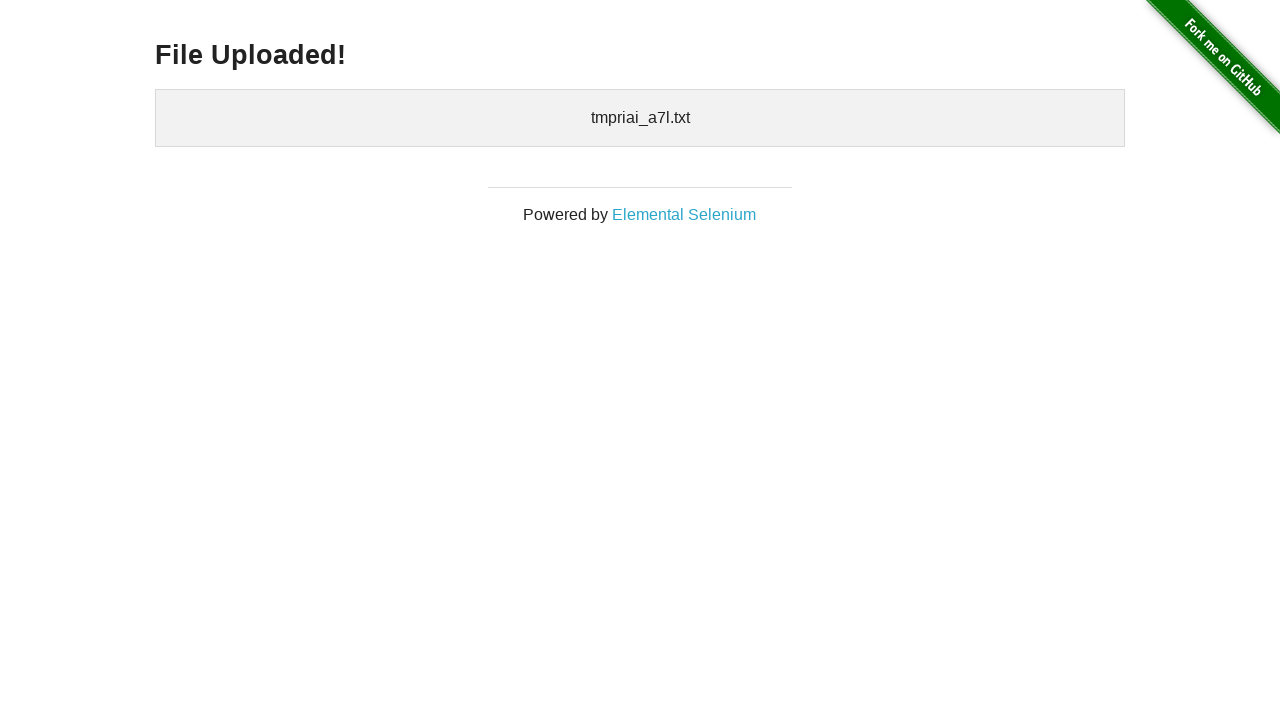

Cleaned up temporary test file
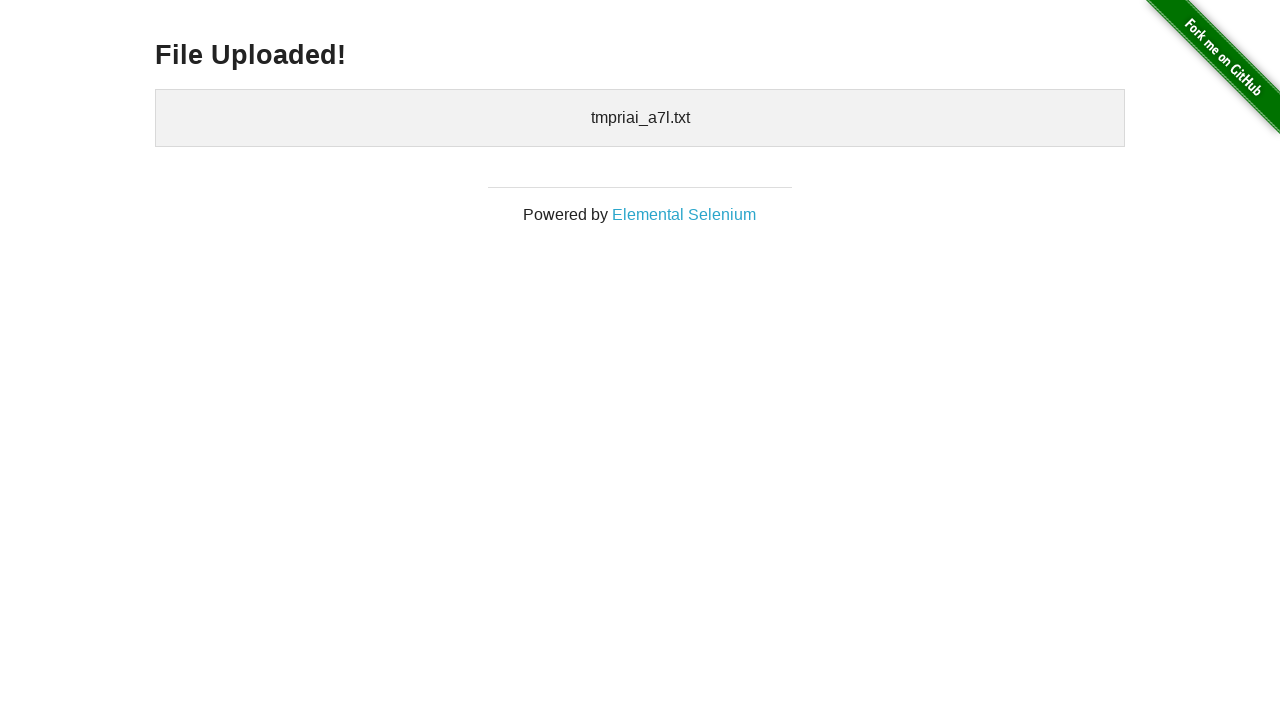

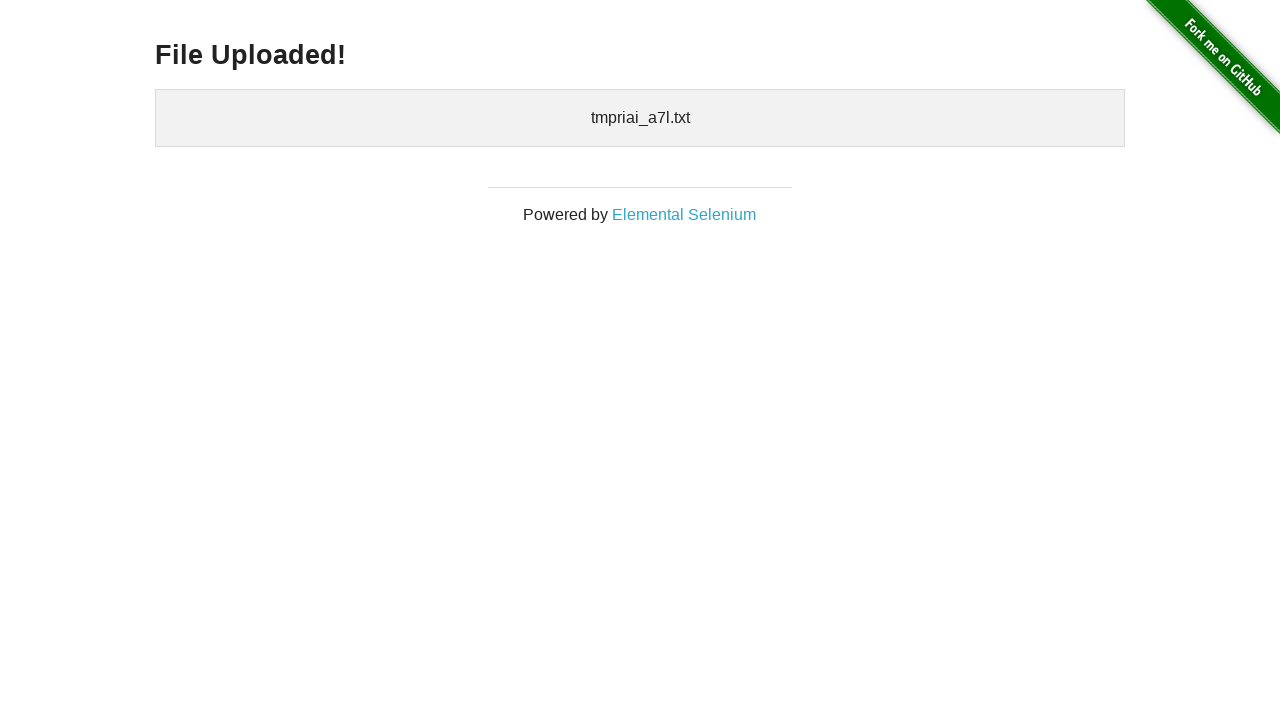